Tests navigation on Ajio e-commerce website by clicking on the KIDS category link

Starting URL: https://www.ajio.com/

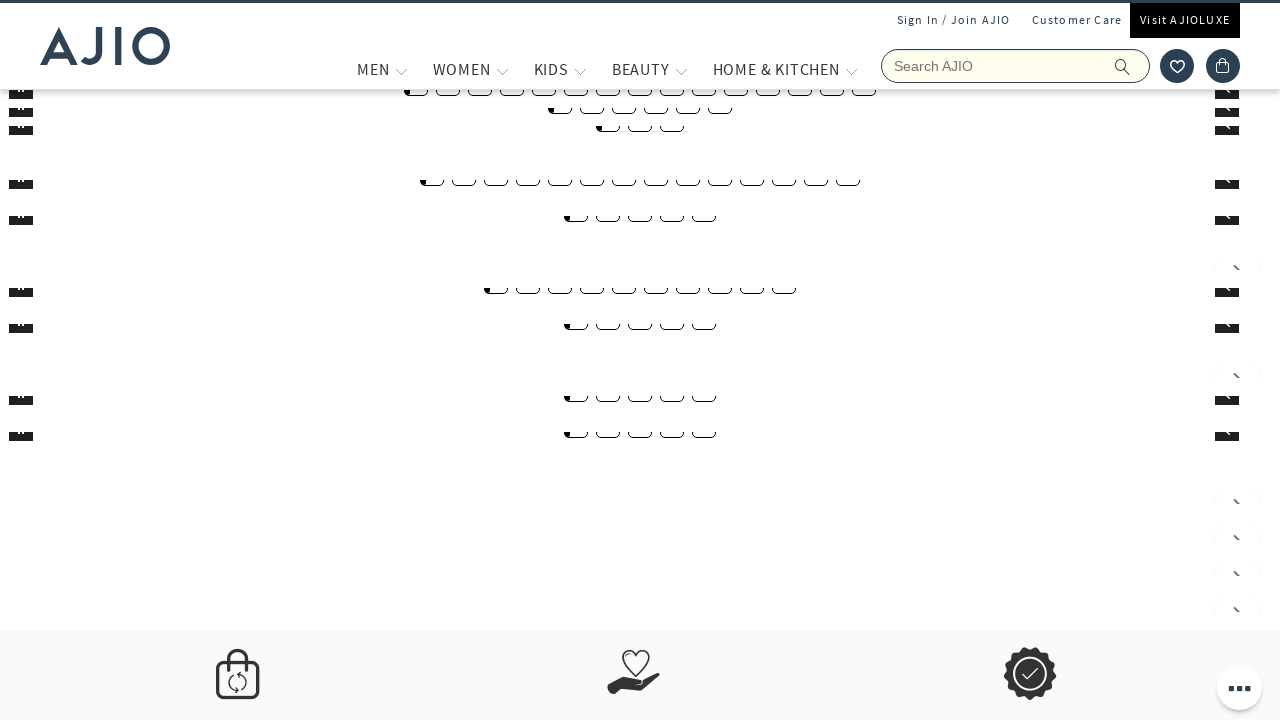

Waited for page DOM to load on Ajio homepage
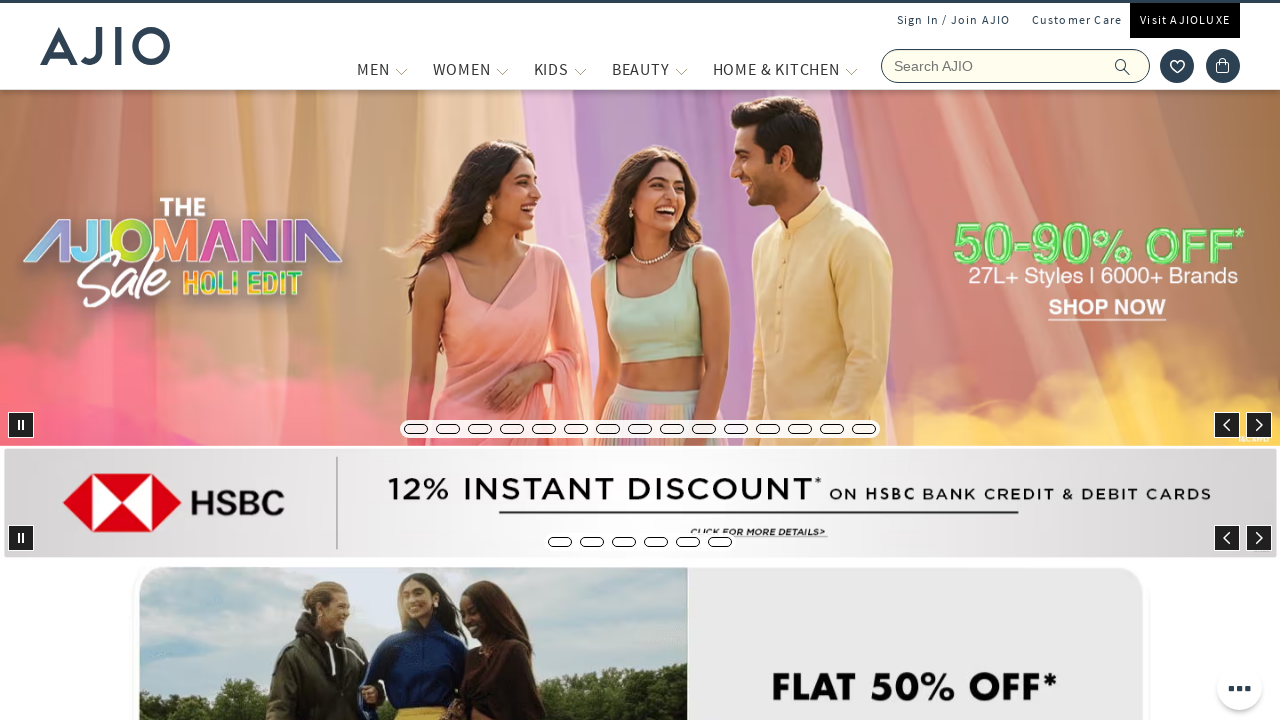

Clicked on KIDS category link at (551, 69) on a[title='KIDS']
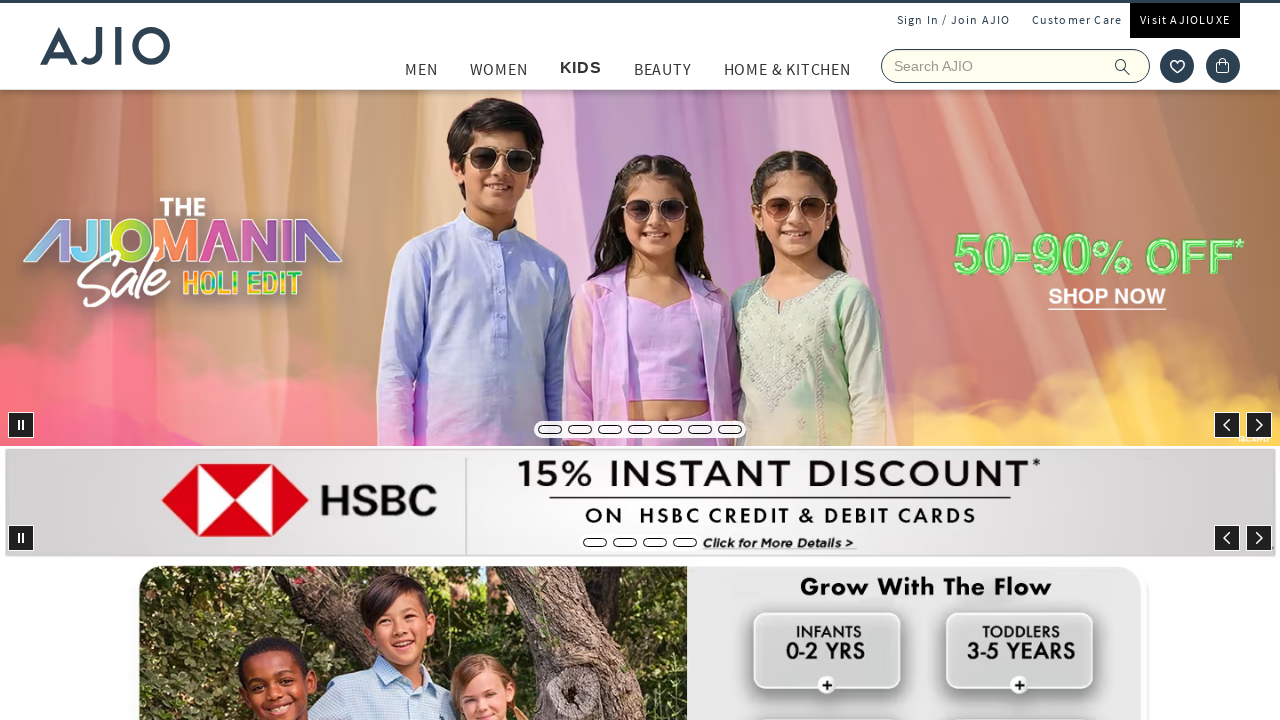

Waited for KIDS category page to fully load
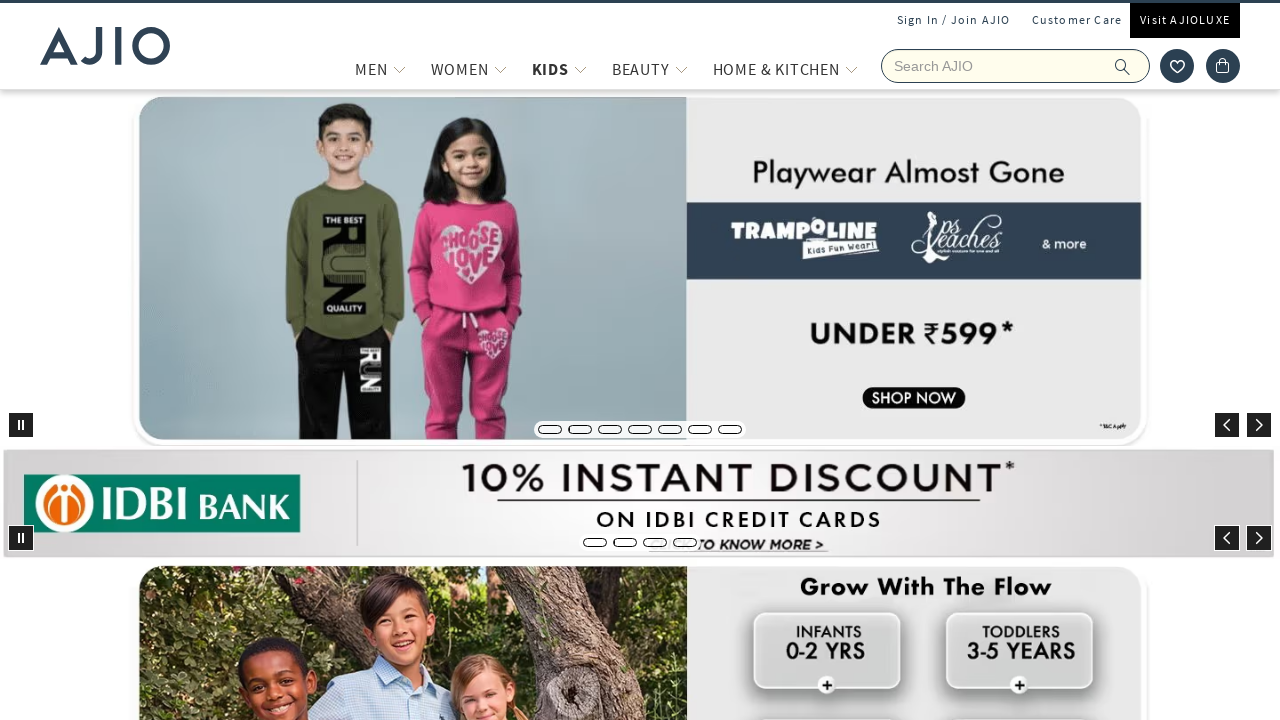

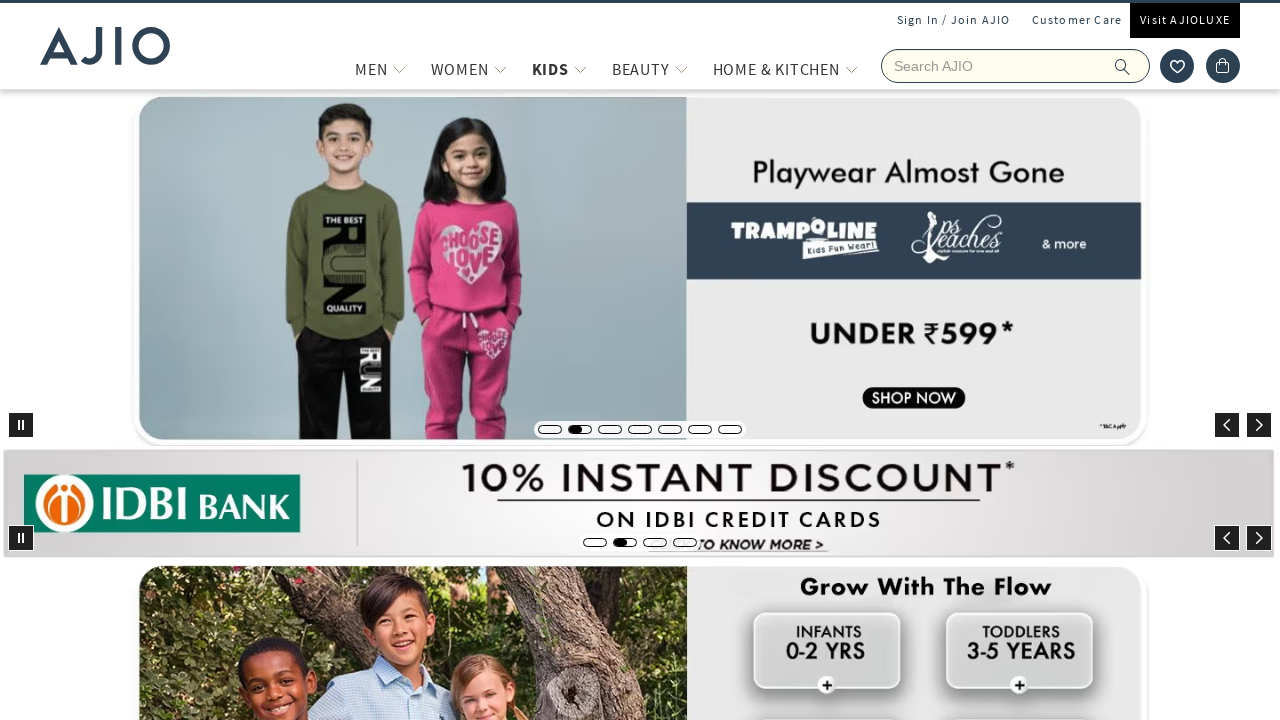